Navigates to WiseQuarter homepage and verifies that the page title contains "Wise"

Starting URL: https://www.wisequarter.com

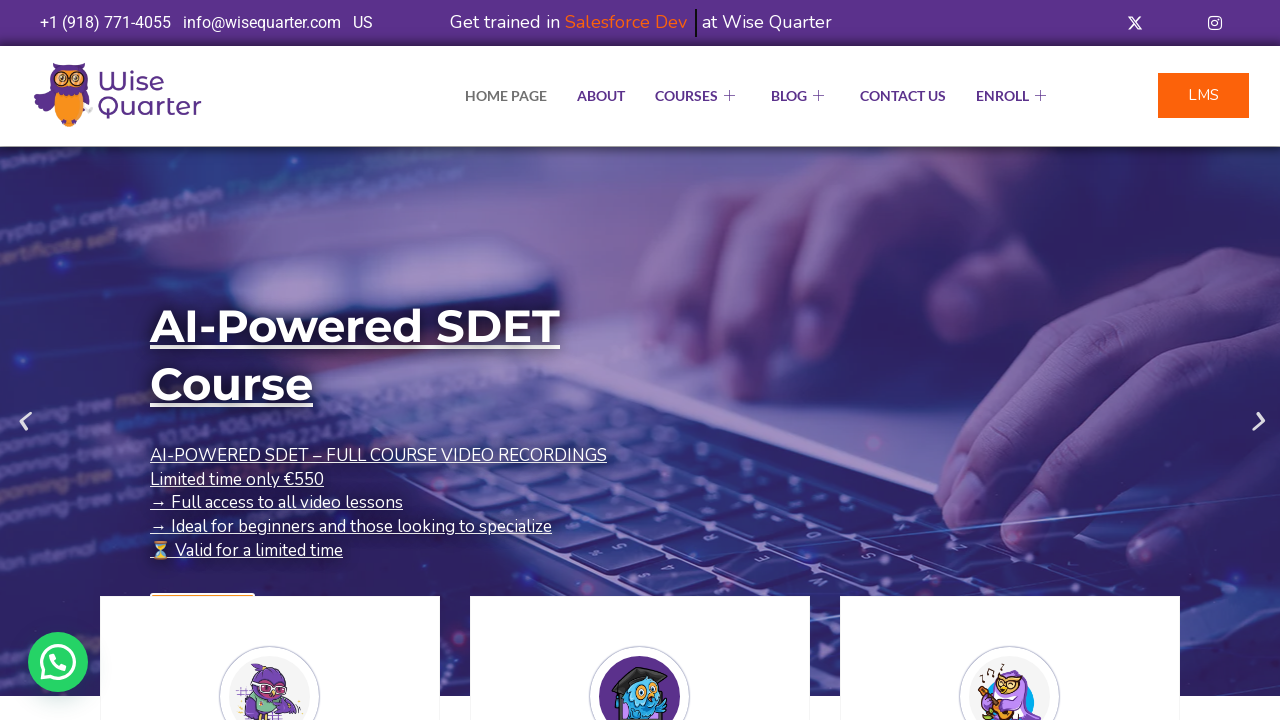

Waited for page to reach domcontentloaded state
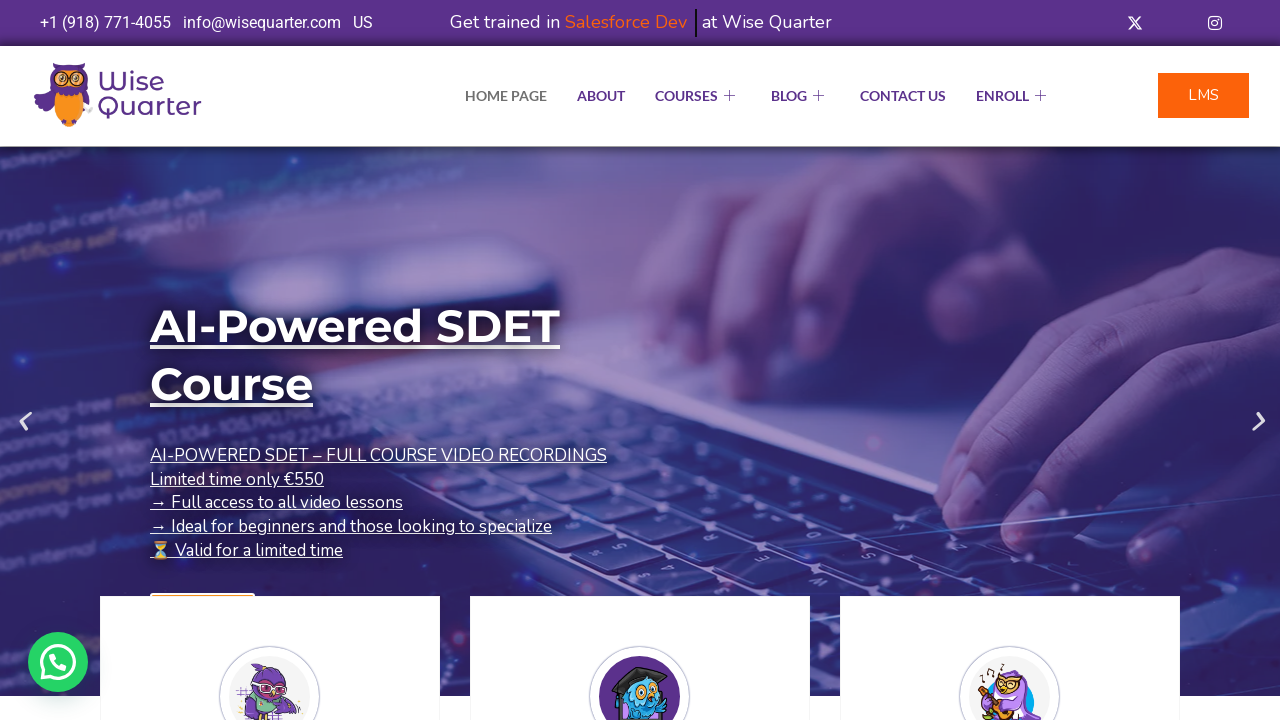

Retrieved page title: IT Bootcamp Courses, Online Classes - Wise Quarter Course
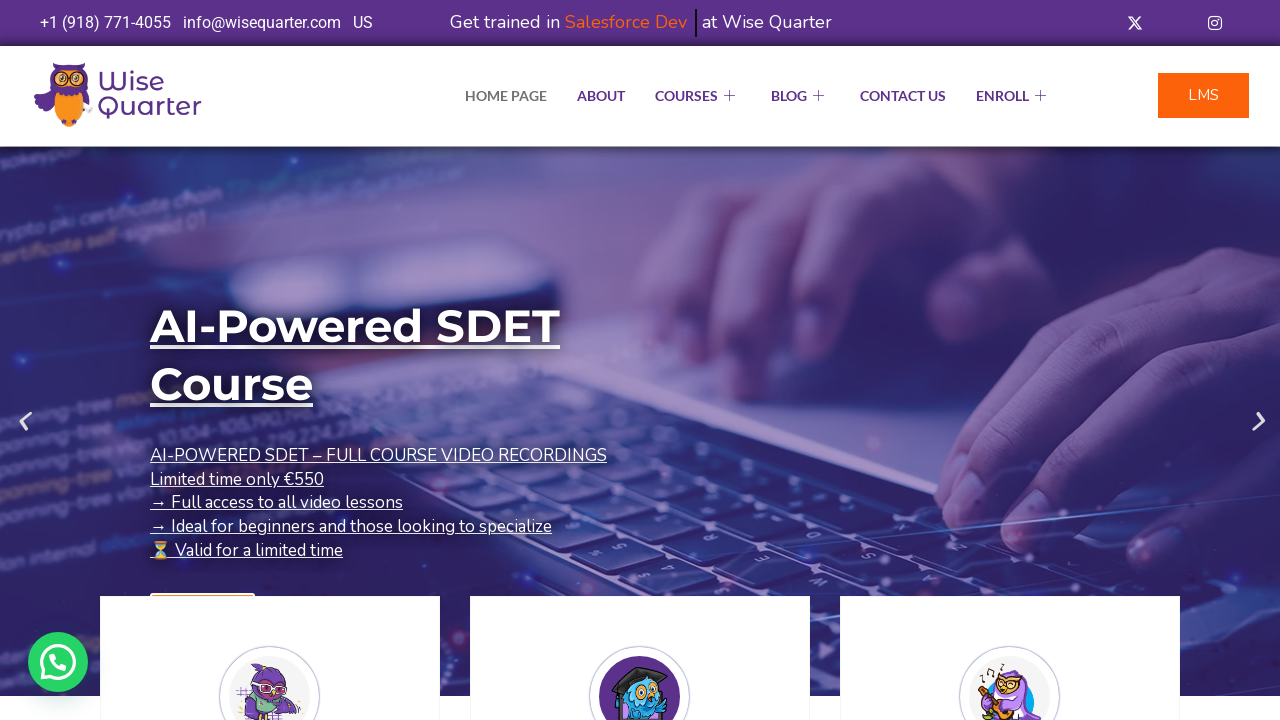

Verified that page title contains 'Wise'
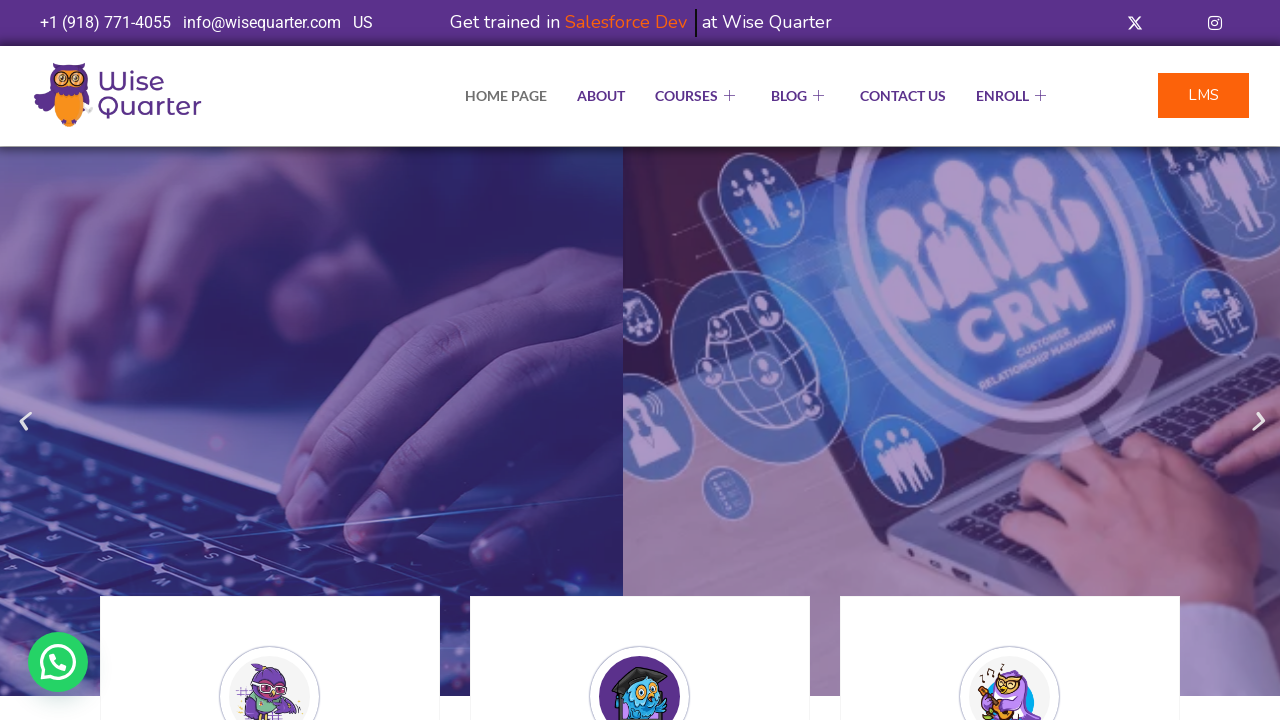

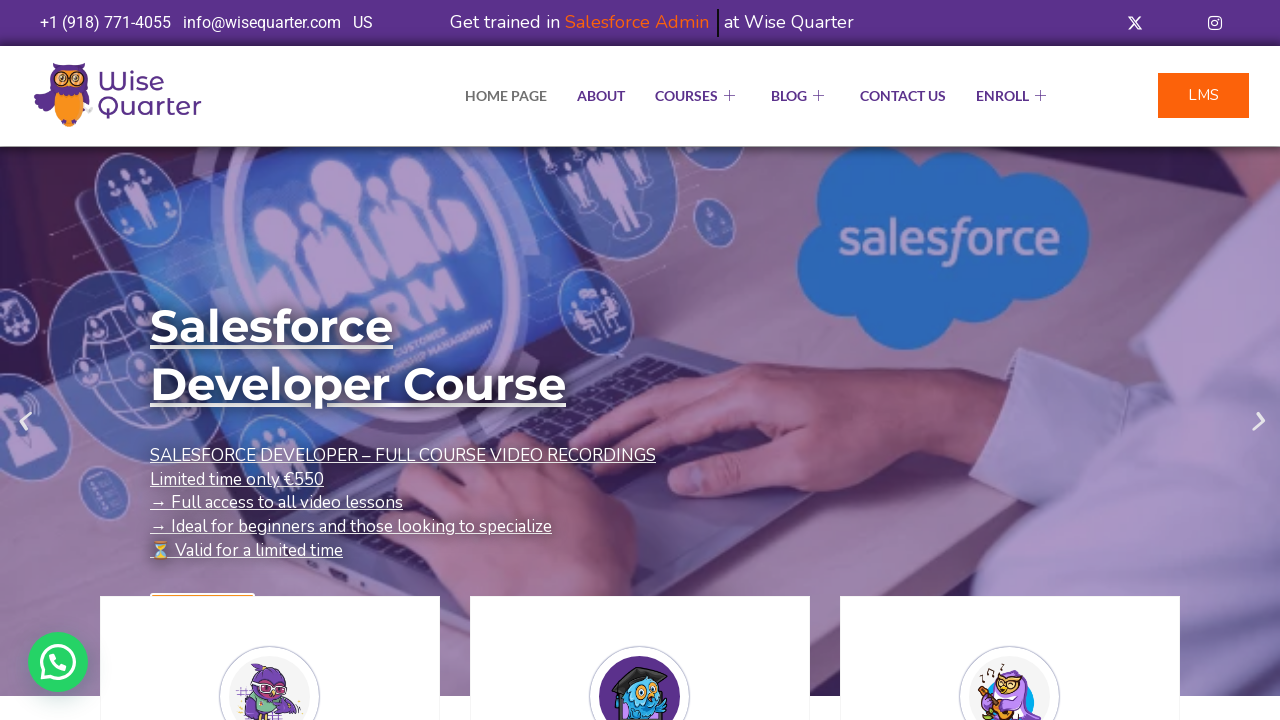